Tests marking all todo items as completed using the toggle-all checkbox and verifying they all have the completed class.

Starting URL: https://demo.playwright.dev/todomvc

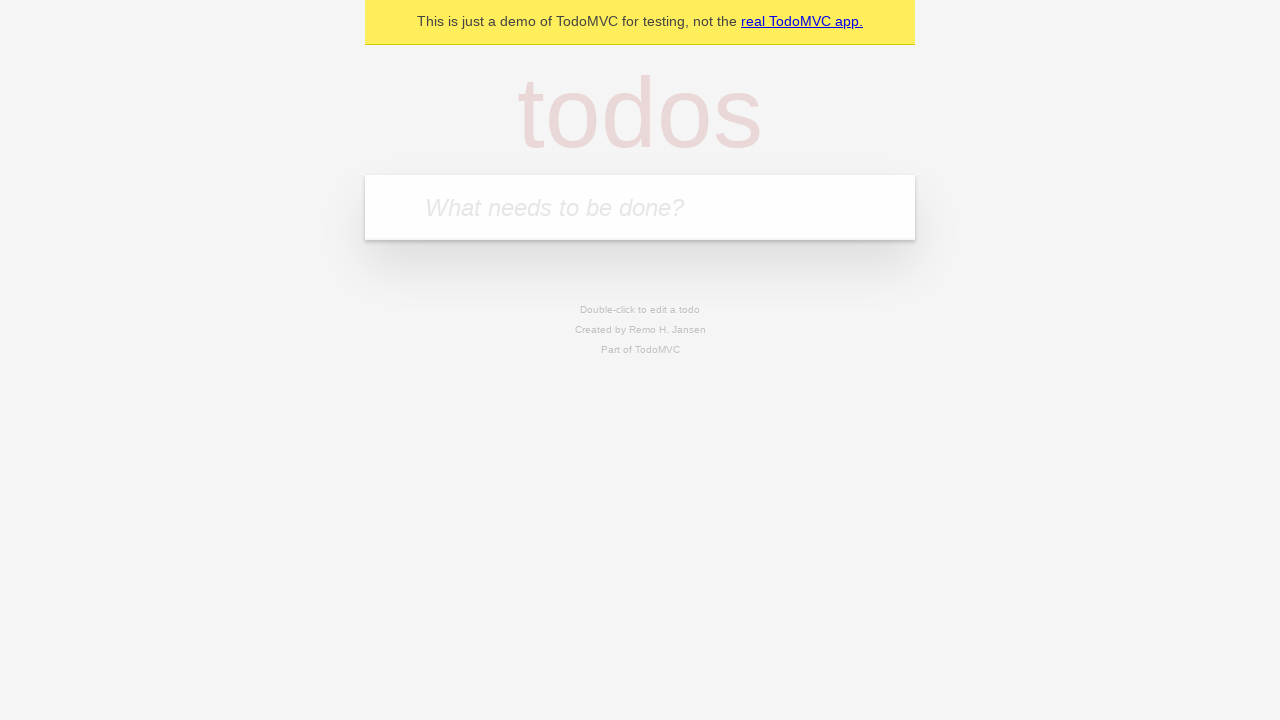

Filled first todo input with 'buy some cheese' on .new-todo
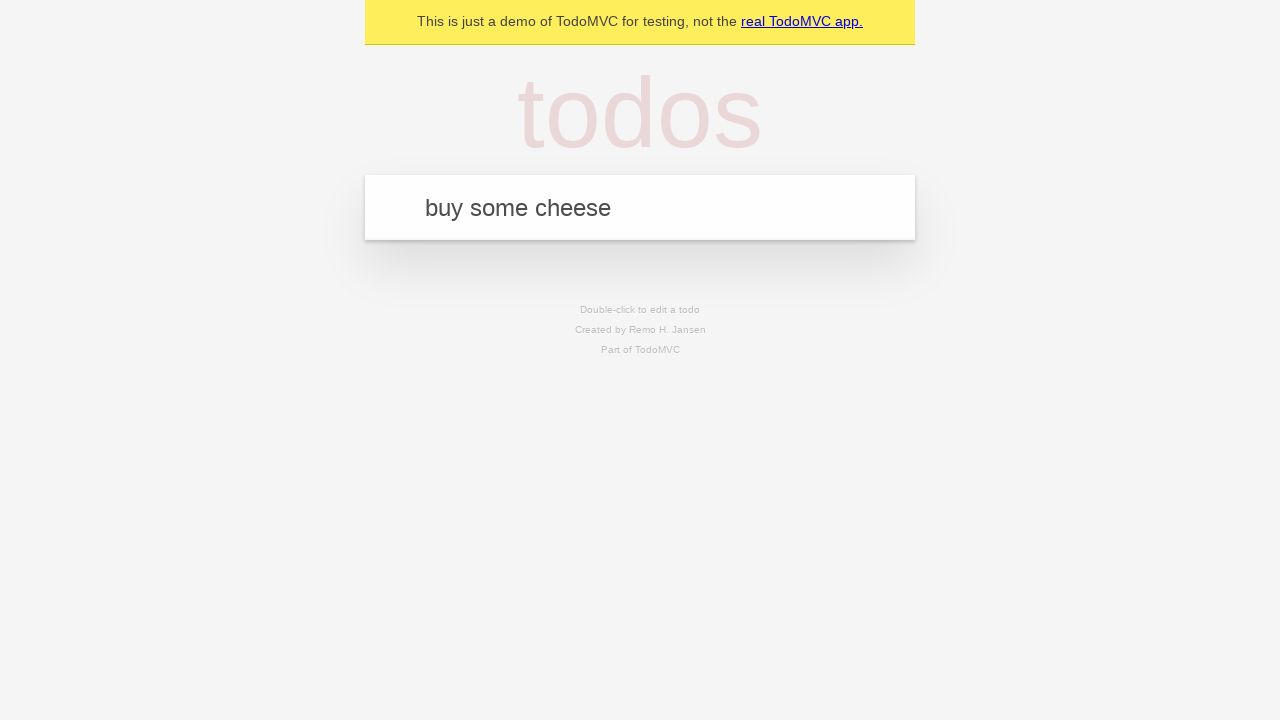

Pressed Enter to add first todo item on .new-todo
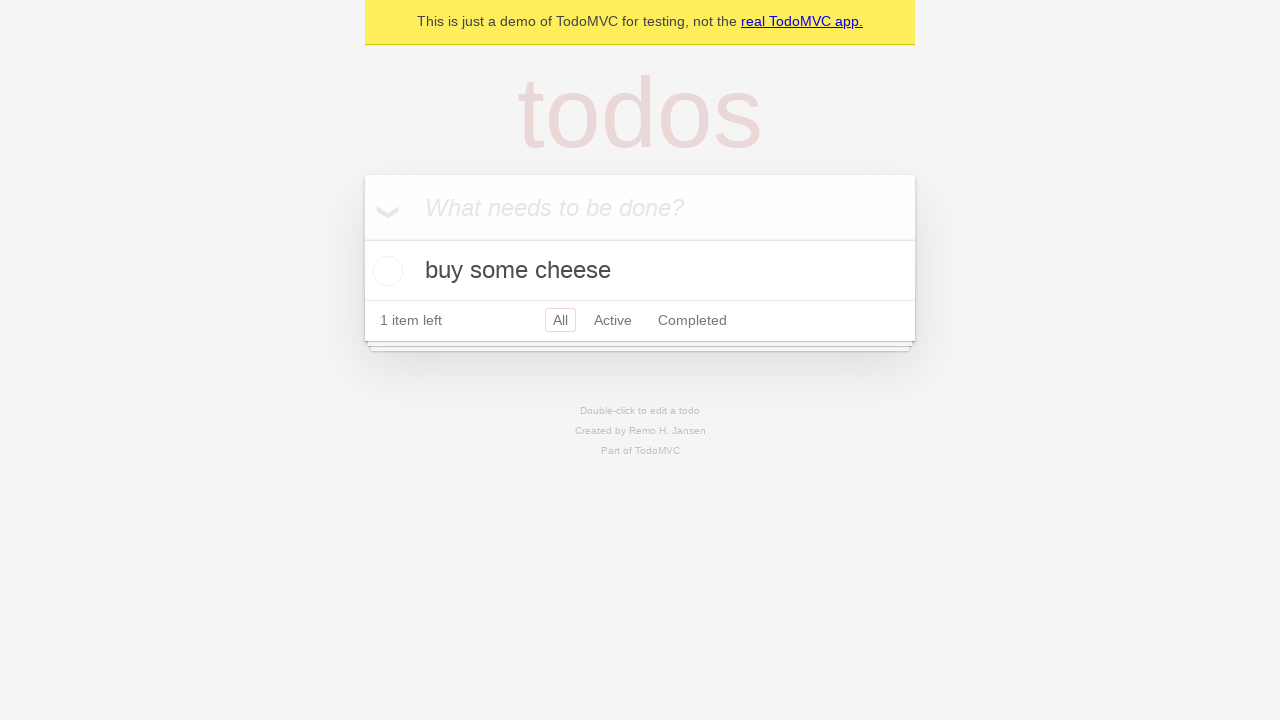

Filled second todo input with 'feed the cat' on .new-todo
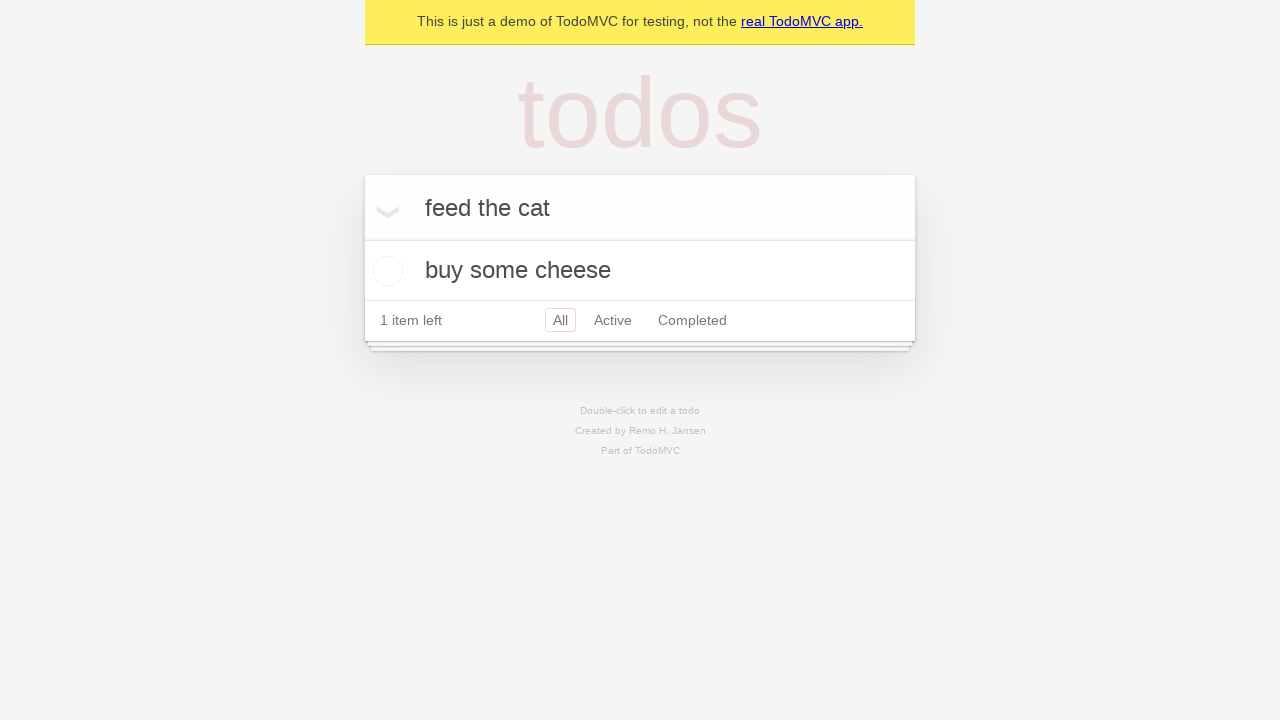

Pressed Enter to add second todo item on .new-todo
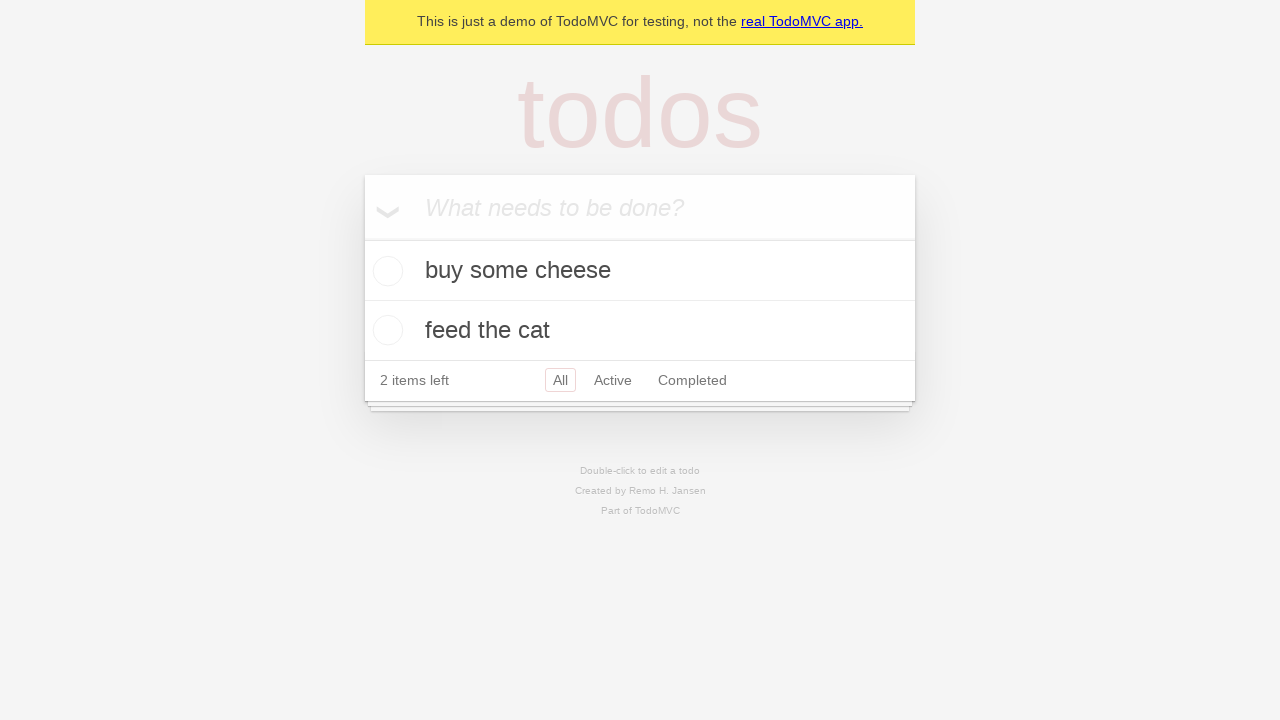

Filled third todo input with 'book a doctors appointment' on .new-todo
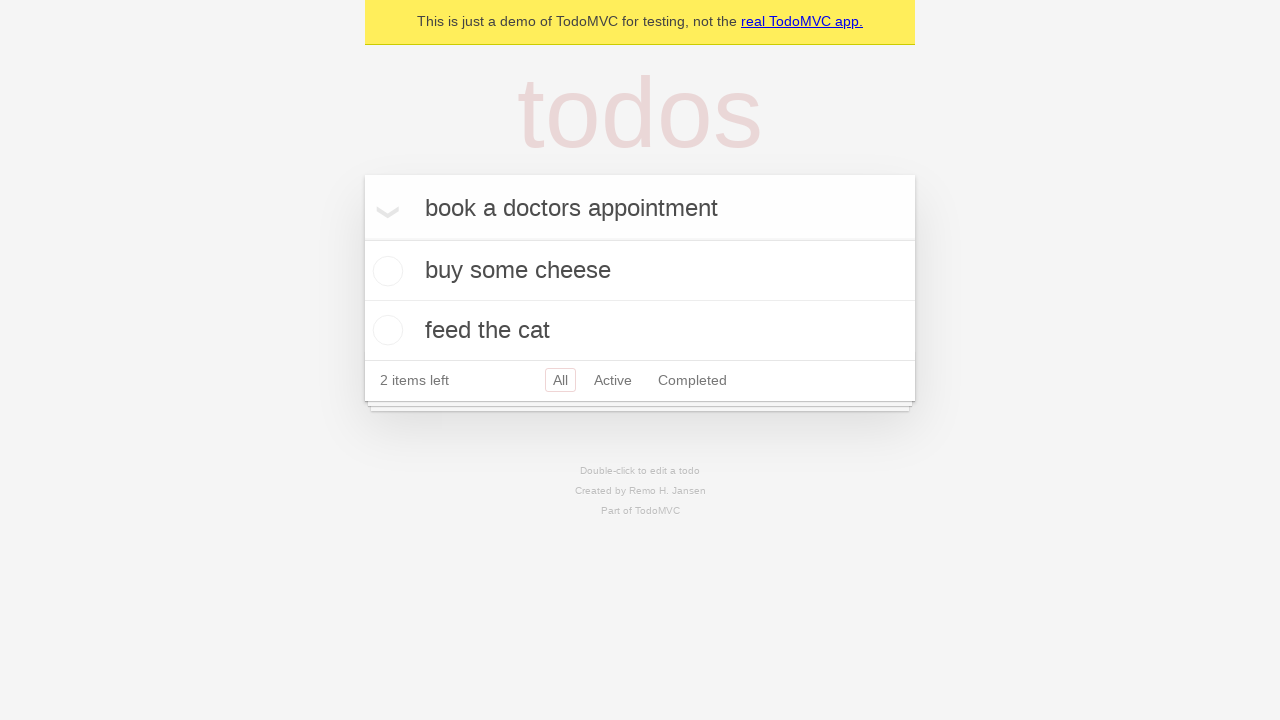

Pressed Enter to add third todo item on .new-todo
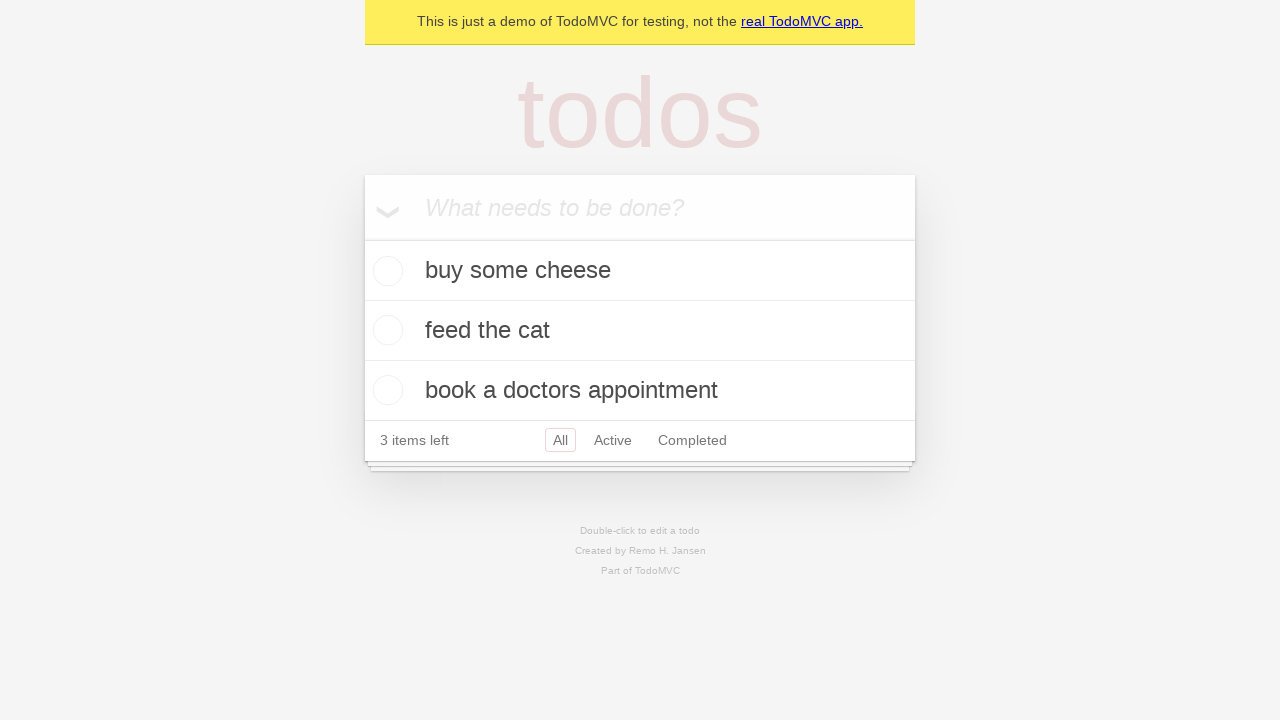

Clicked toggle-all checkbox to mark all todos as completed at (362, 238) on .toggle-all
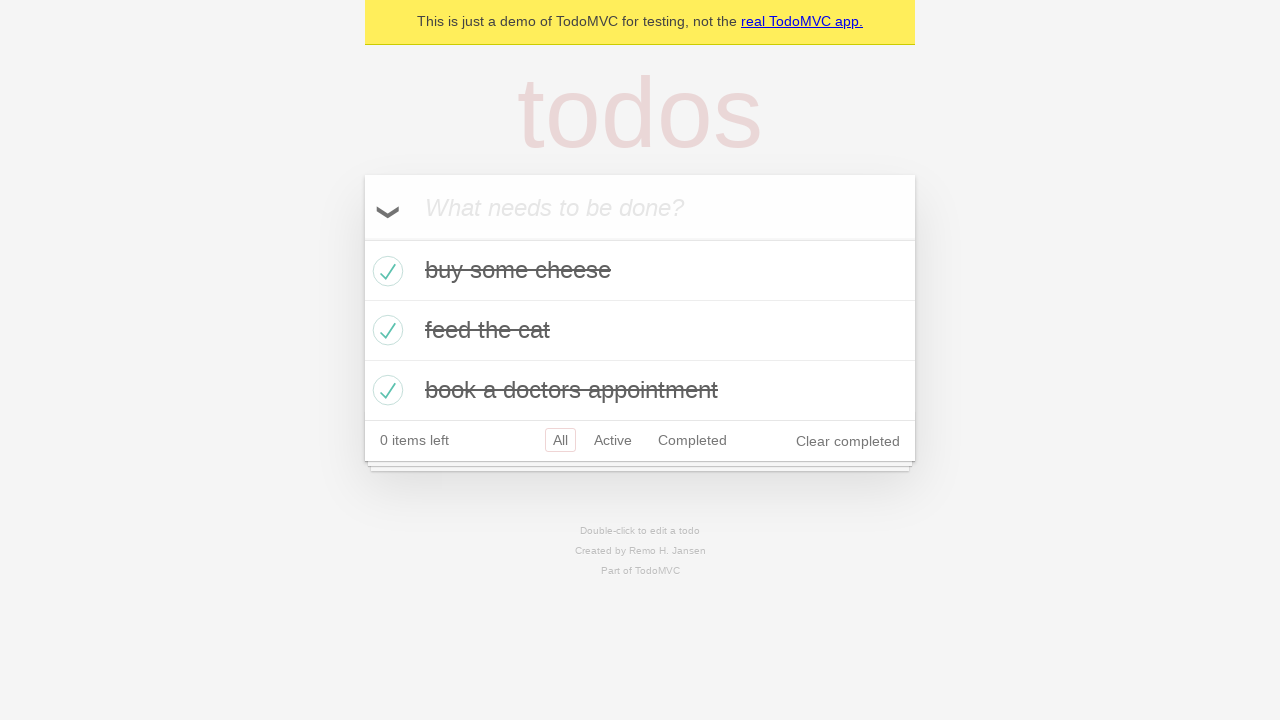

Waited for completed todo items to appear
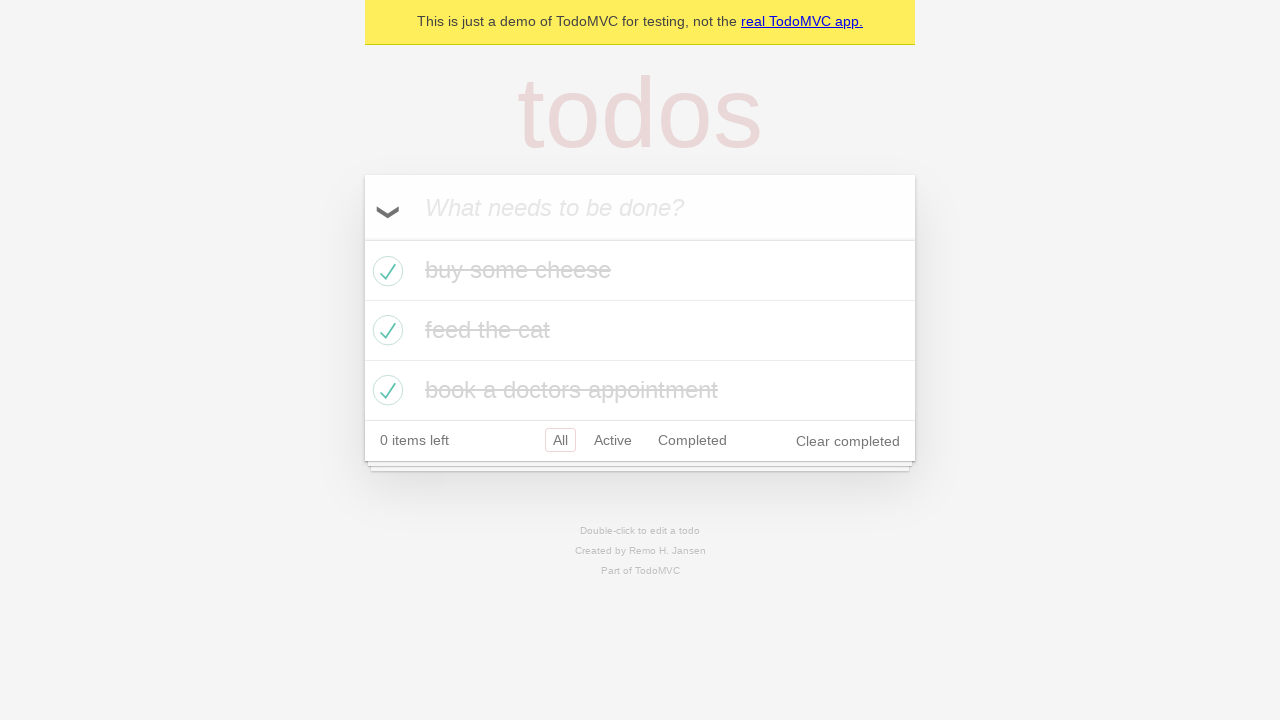

Located all completed todo items
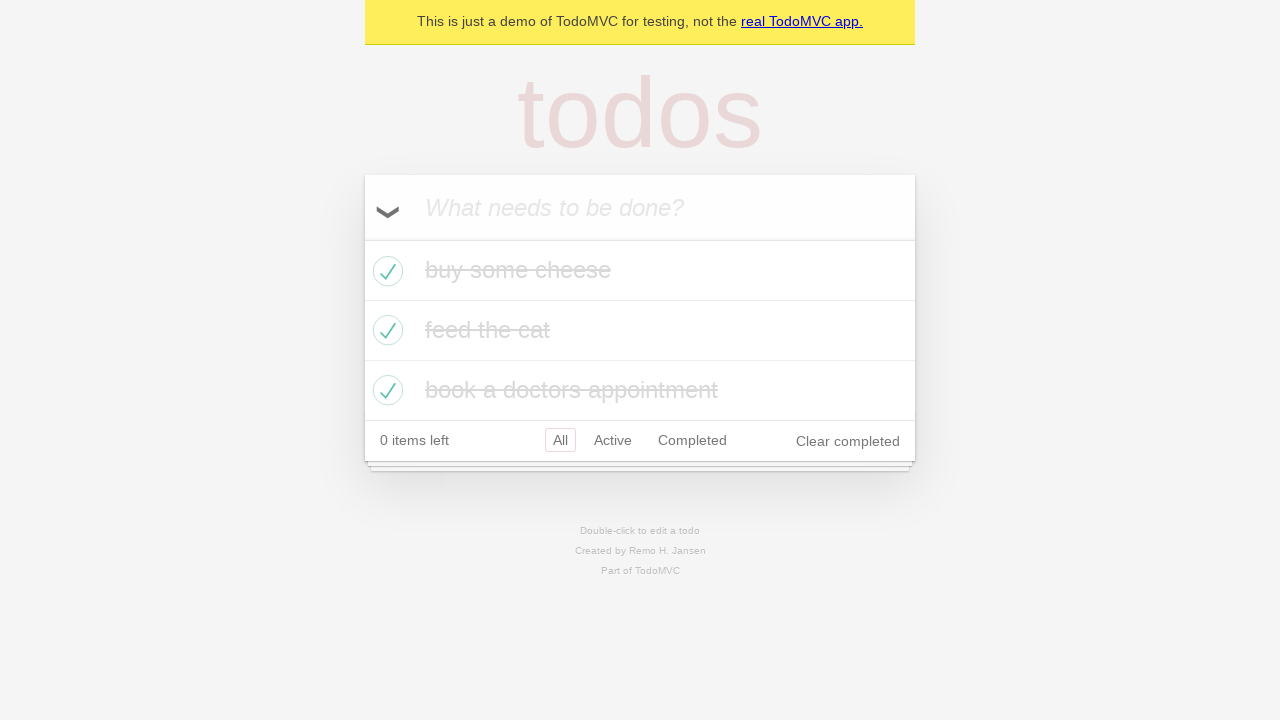

Verified that all 3 todo items have the completed class
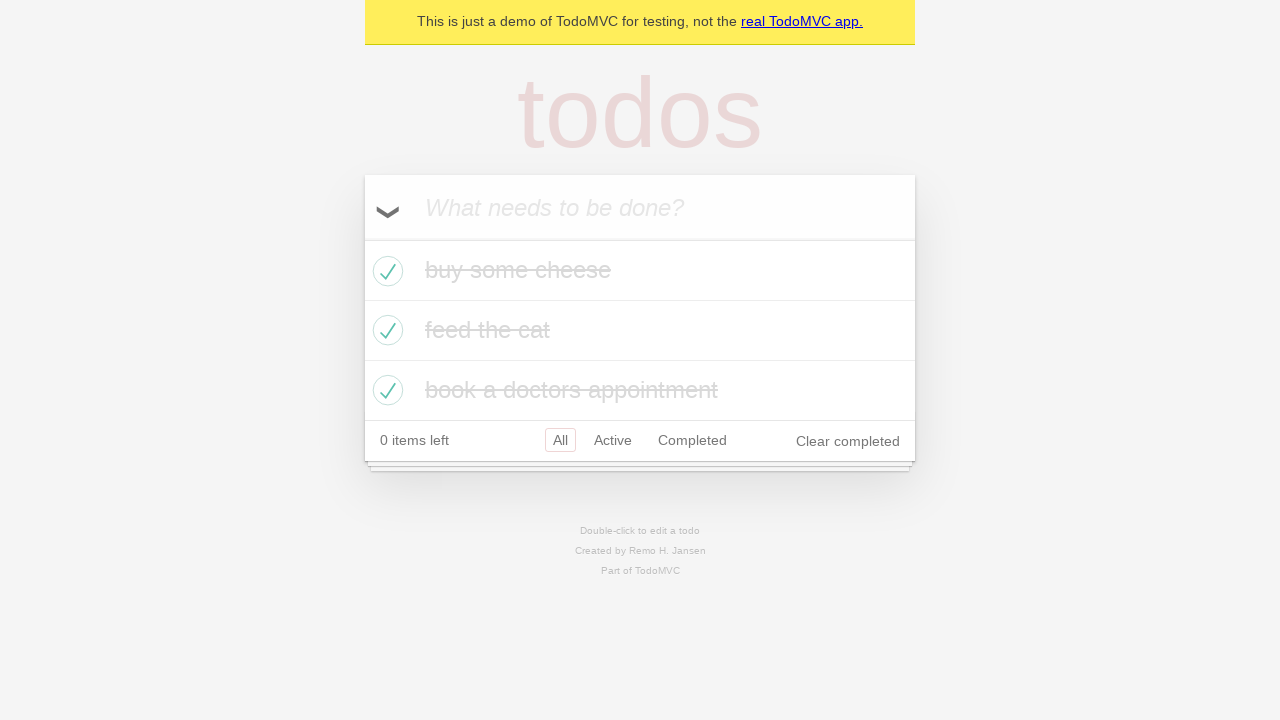

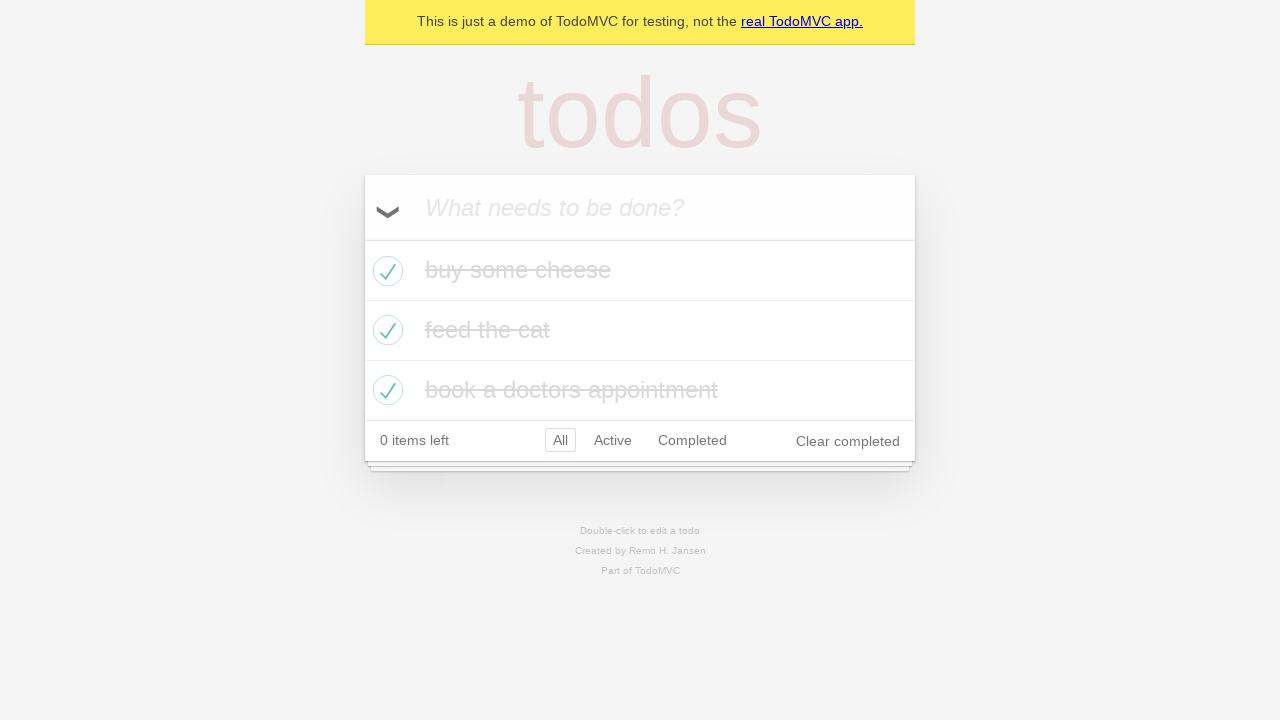